Tests login error handling by entering invalid credentials and verifying the appropriate error message is displayed

Starting URL: https://the-internet.herokuapp.com/

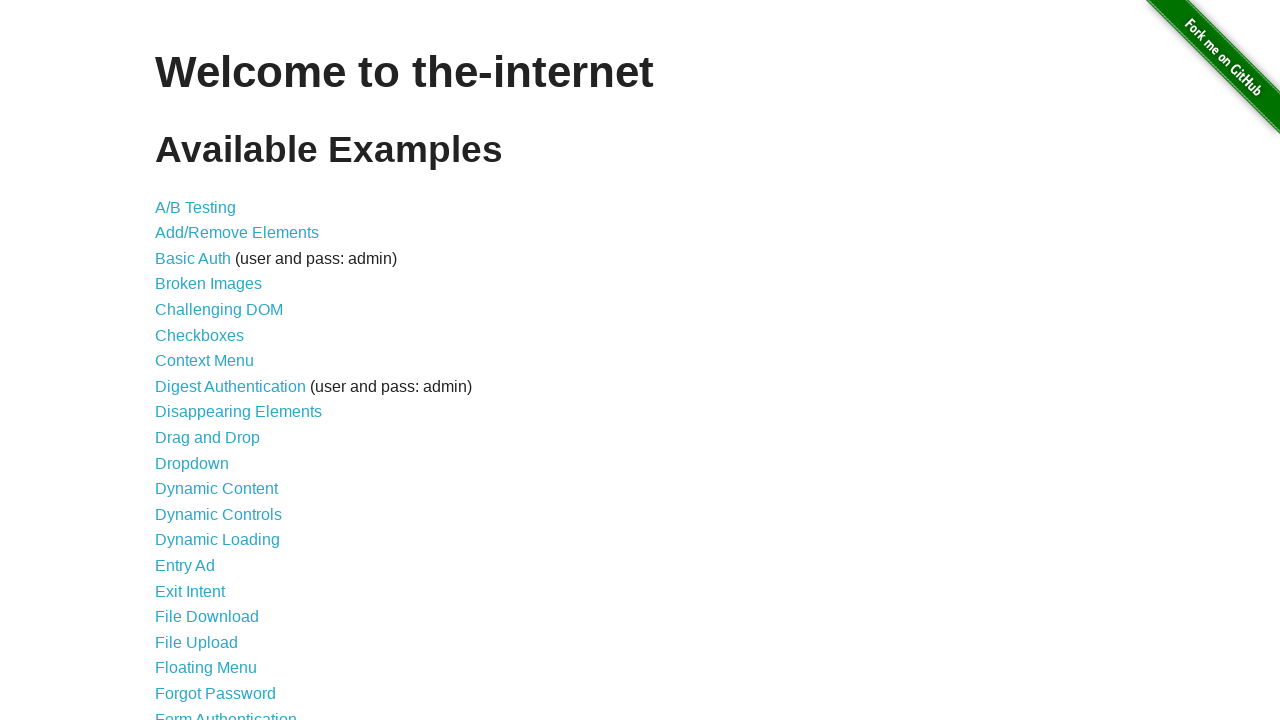

Clicked on Form Authentication link at (226, 712) on text=Form Authentication
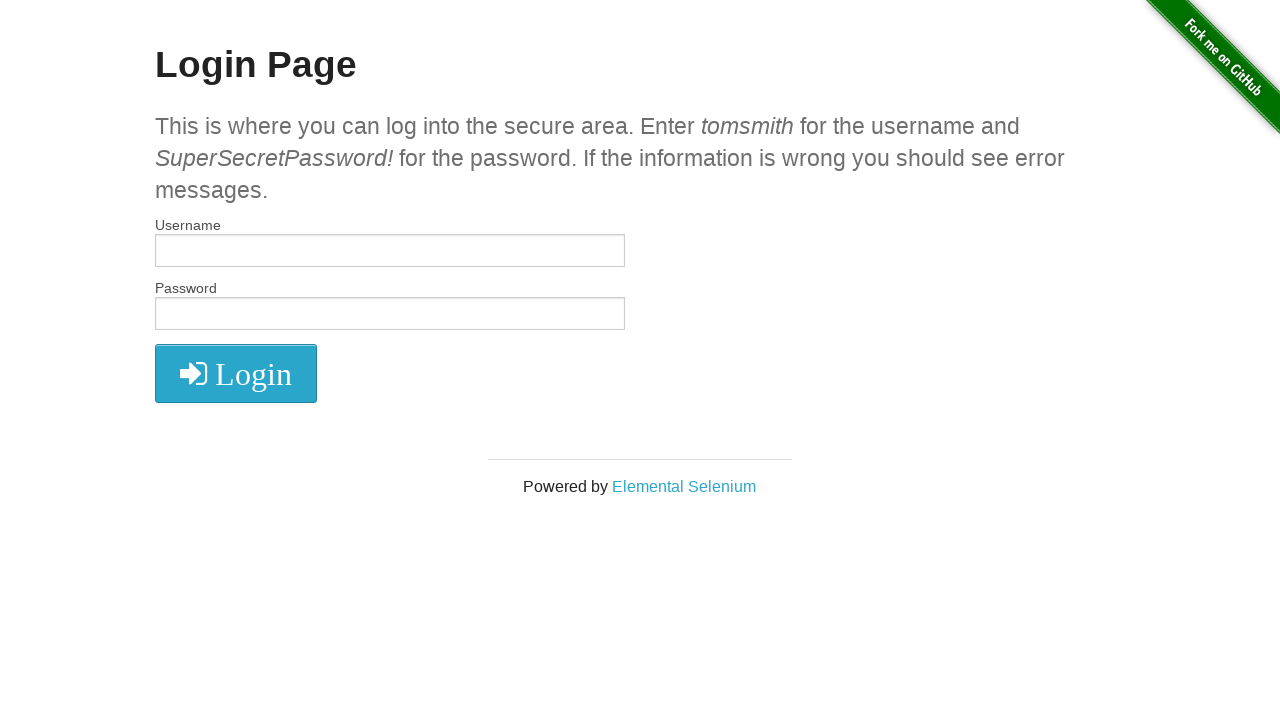

Login page loaded with username field visible
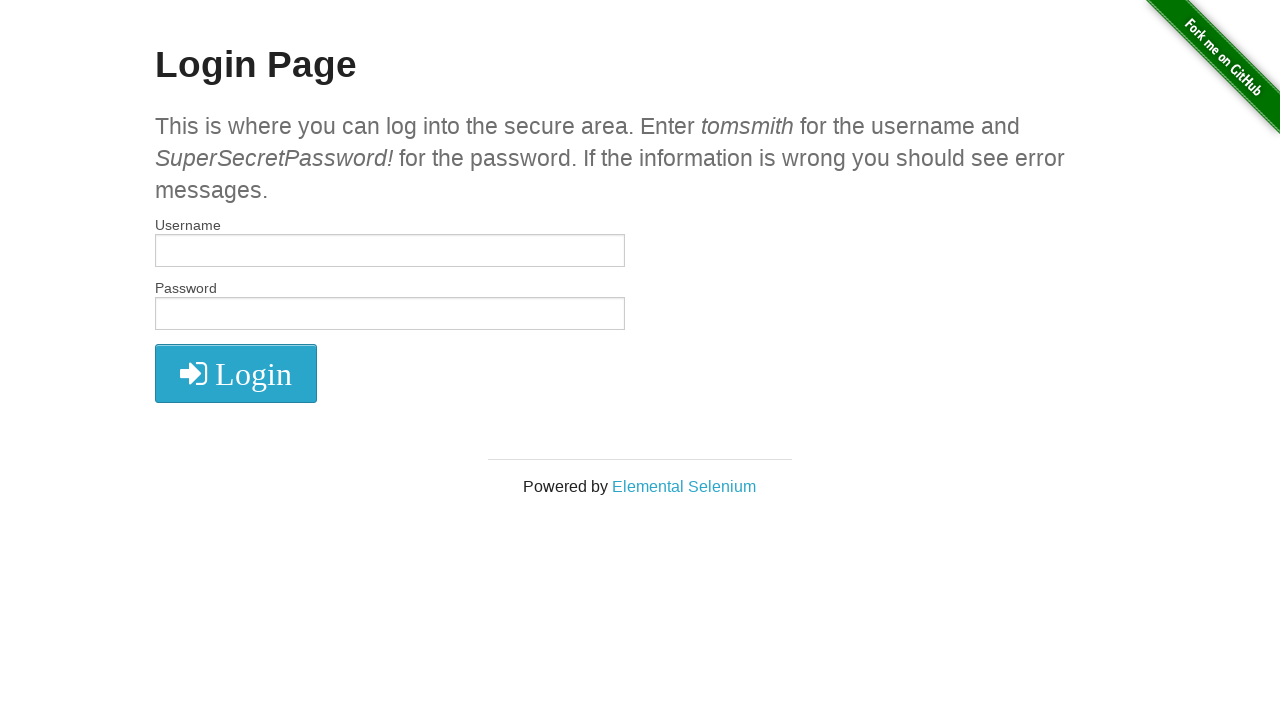

Entered invalid username 'invaliduser' on #username
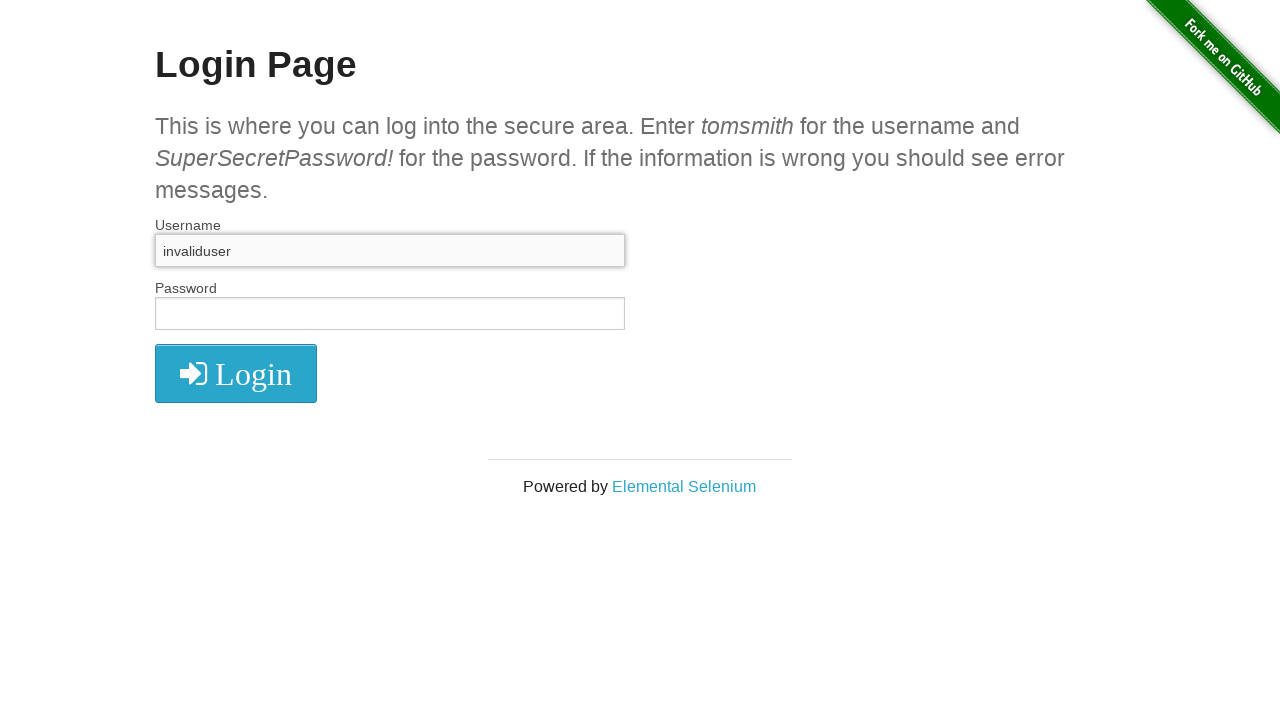

Entered invalid password 'invalidpassword' on #password
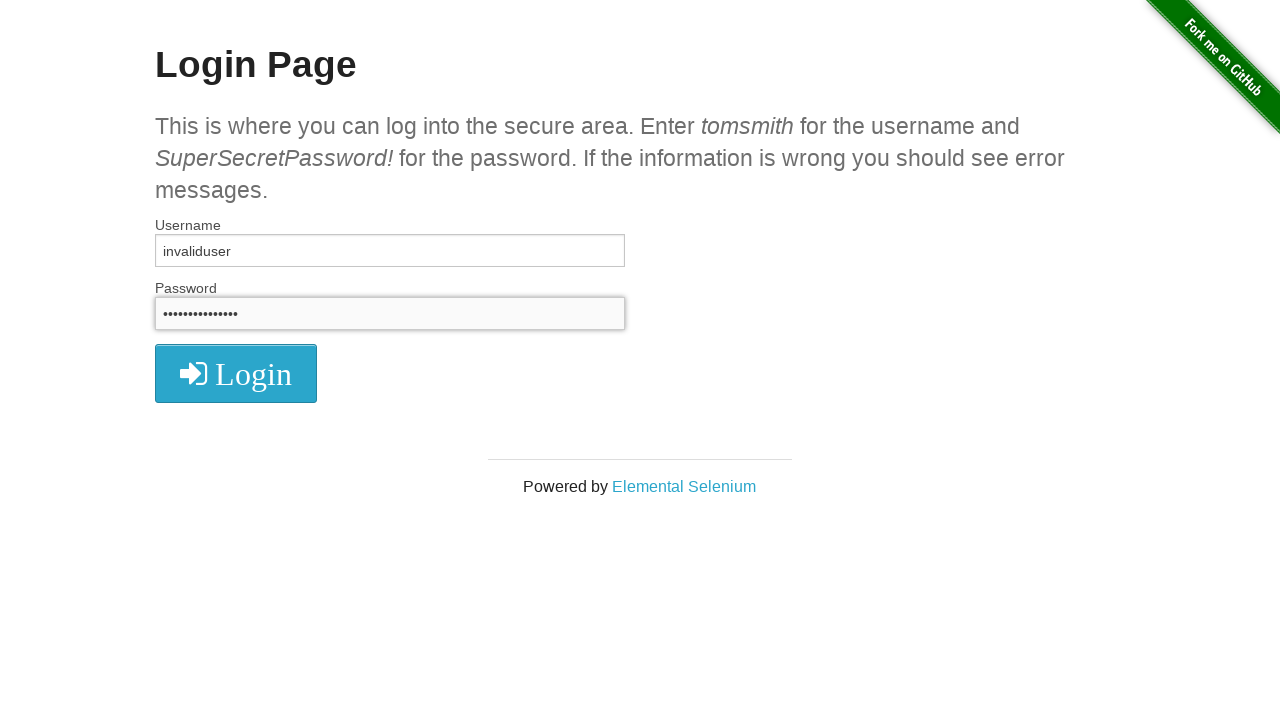

Clicked login button to submit invalid credentials at (236, 373) on button.radius[type='submit']
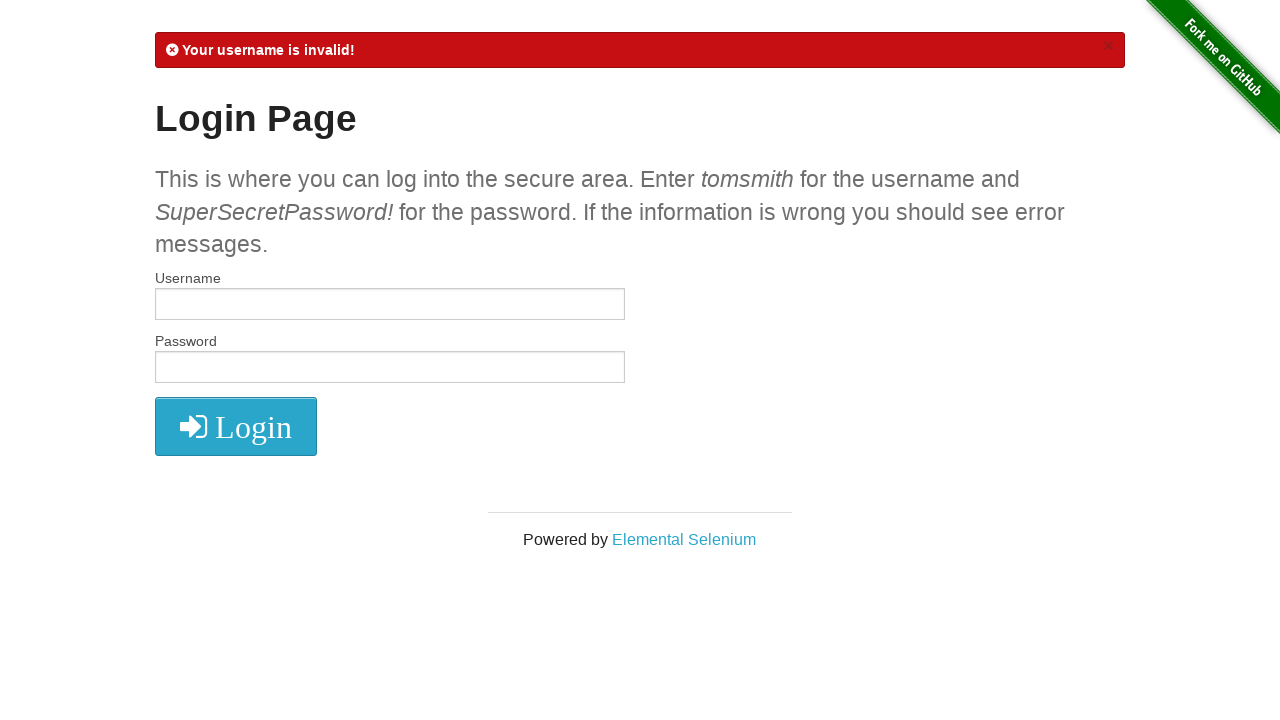

Error message appeared confirming login failed
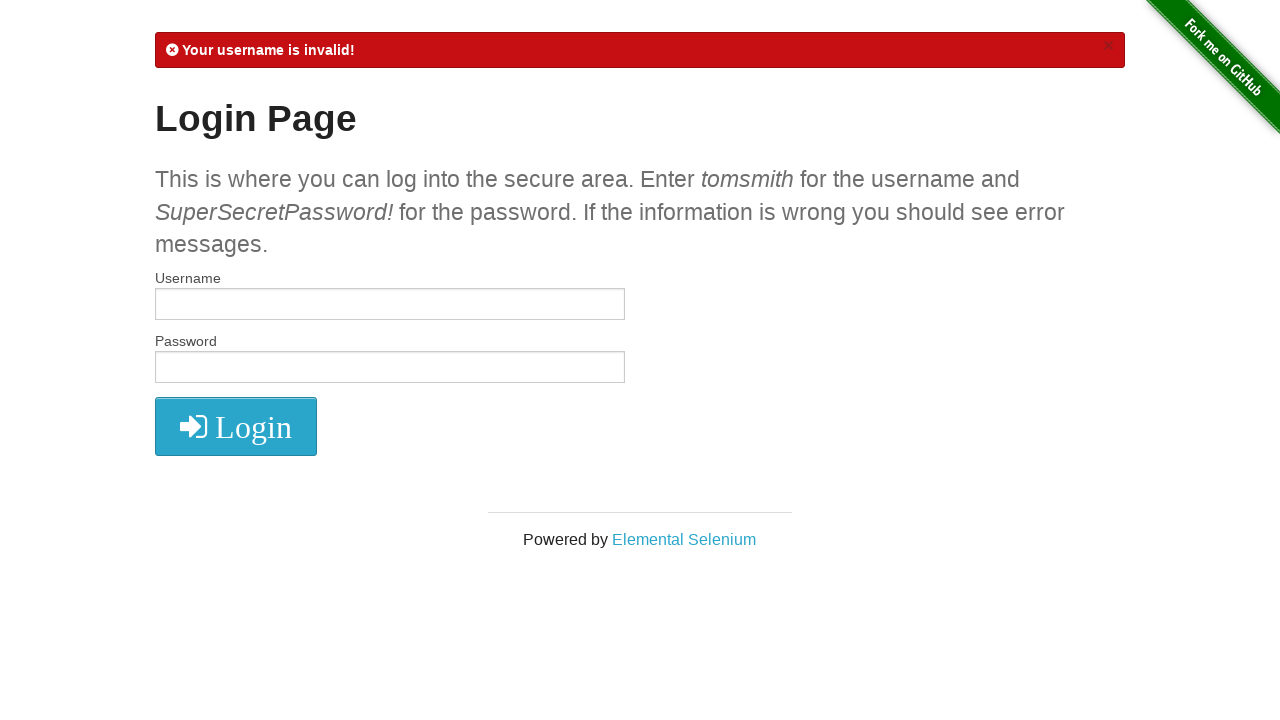

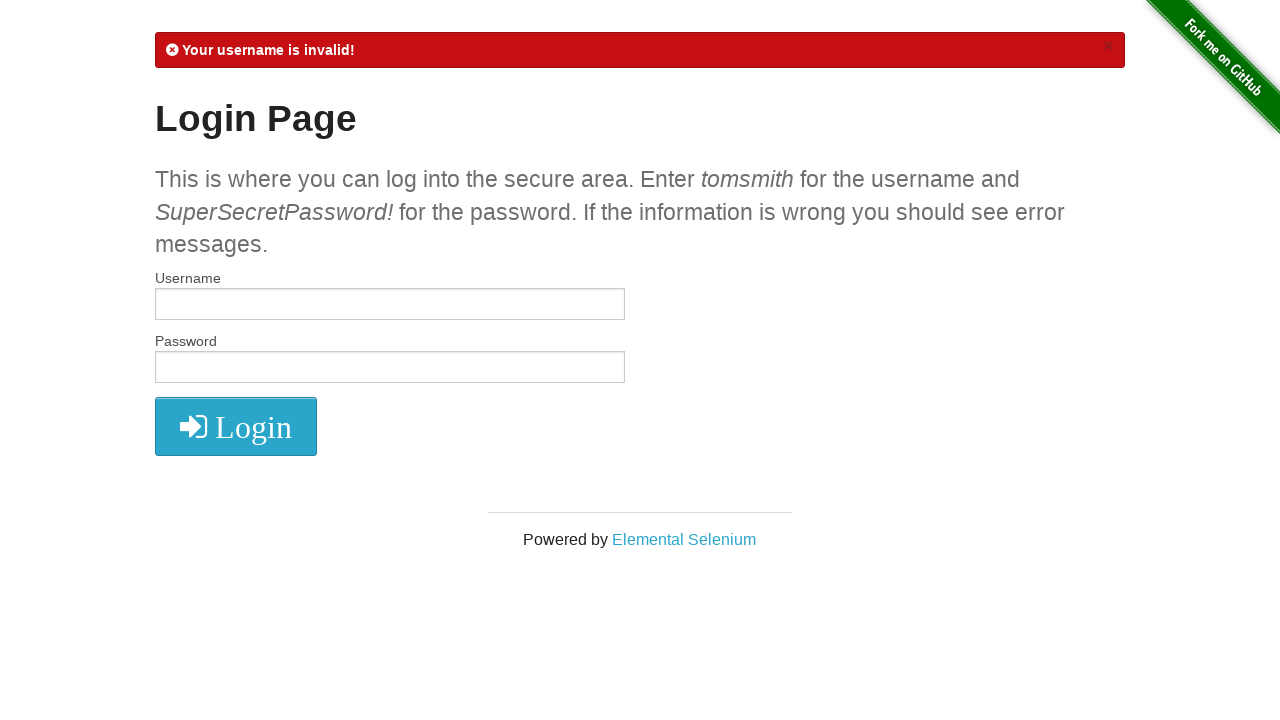